Tests explicit wait by clicking Start and waiting for Hello World text to become visible

Starting URL: http://the-internet.herokuapp.com/dynamic_loading/2

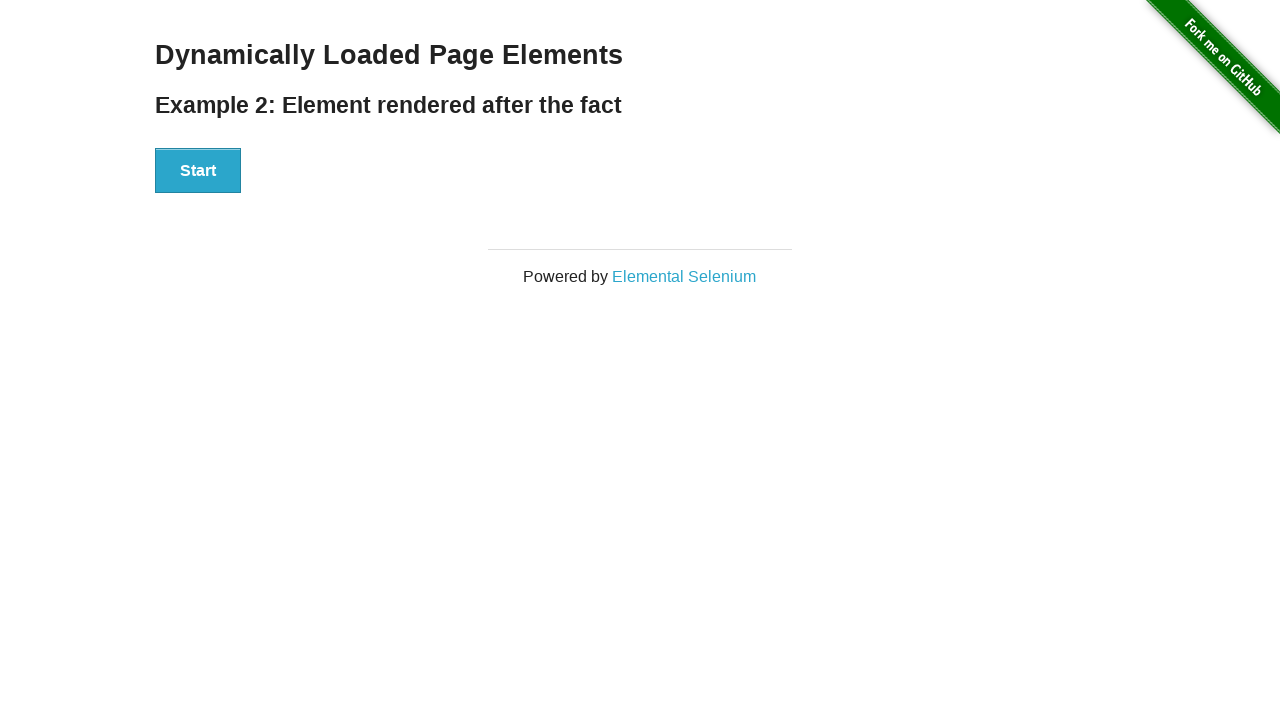

Clicked the Start button at (198, 171) on xpath=//button[text()='Start']
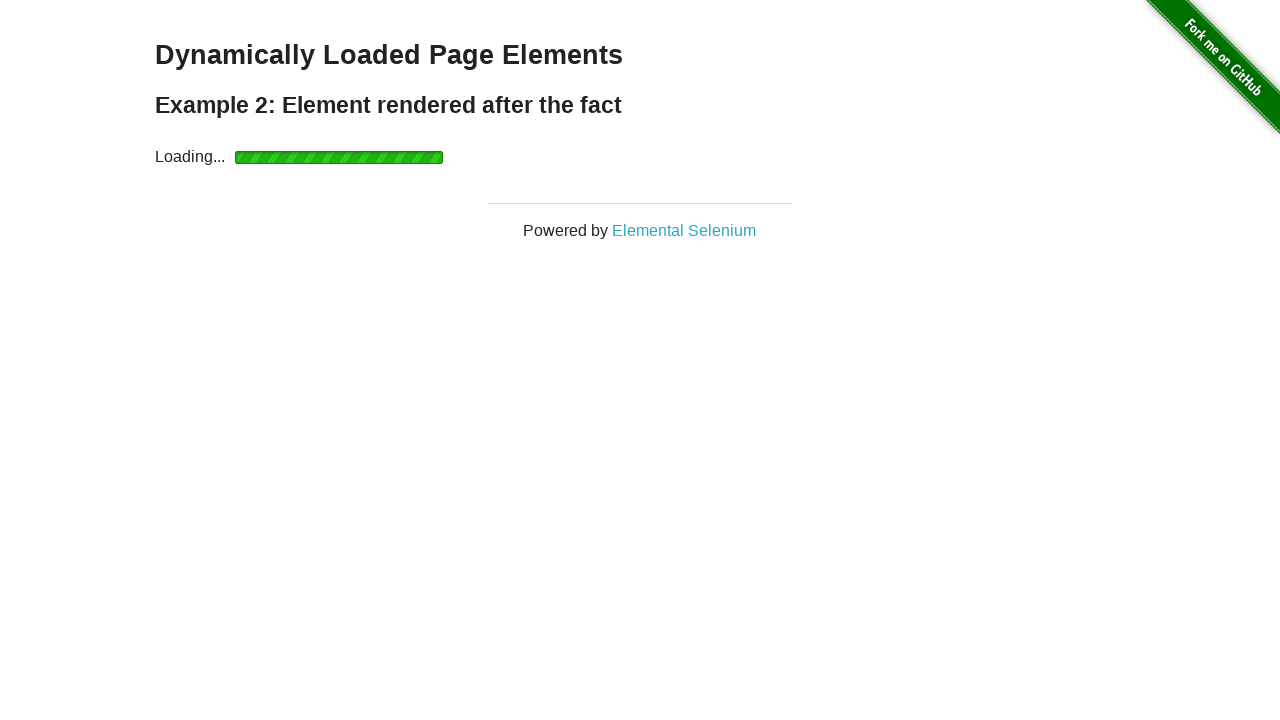

Hello World text became visible after explicit wait
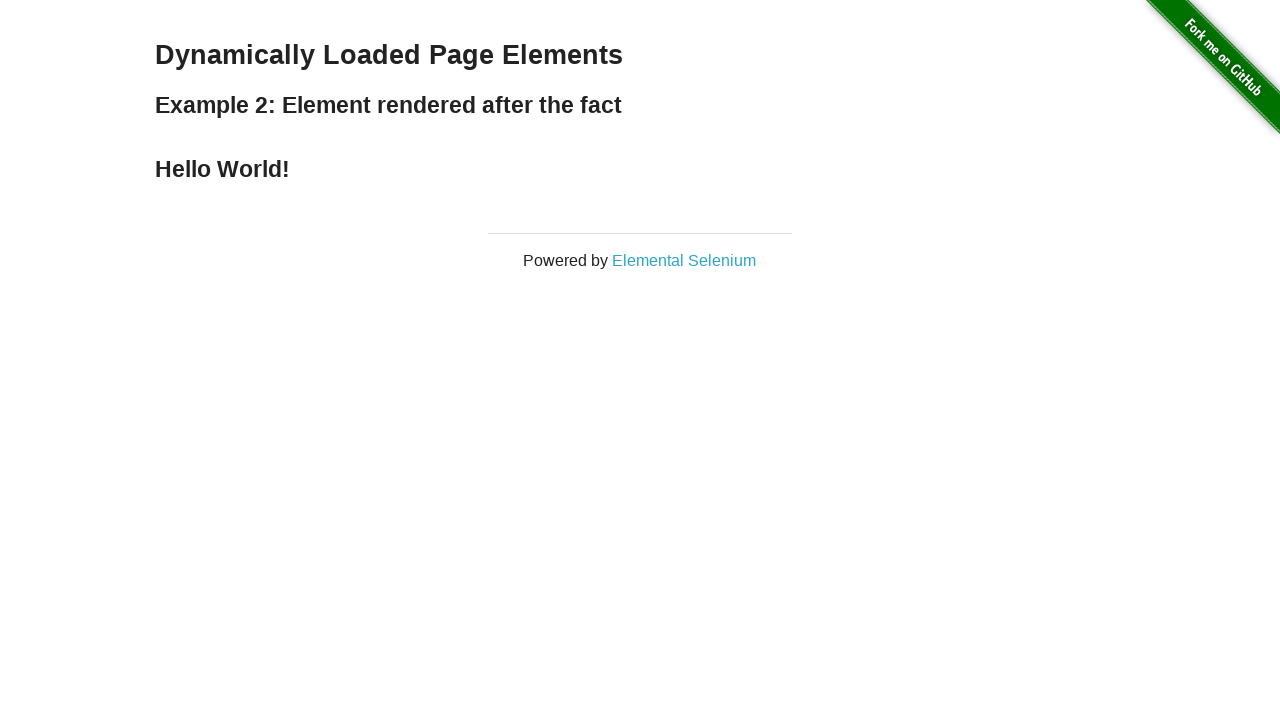

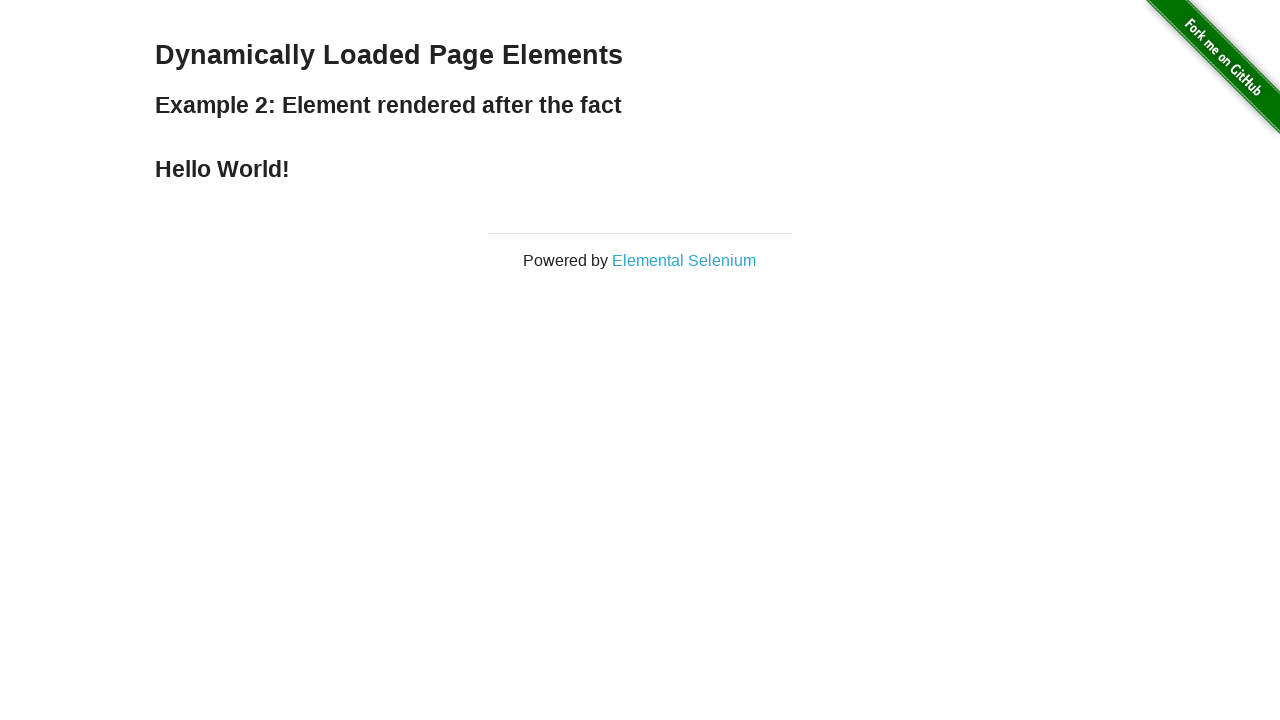